Tests the product search functionality on Yodobashi.com by entering a model number in the search box, clicking the search button, and verifying that product results are displayed.

Starting URL: https://www.yodobashi.com/

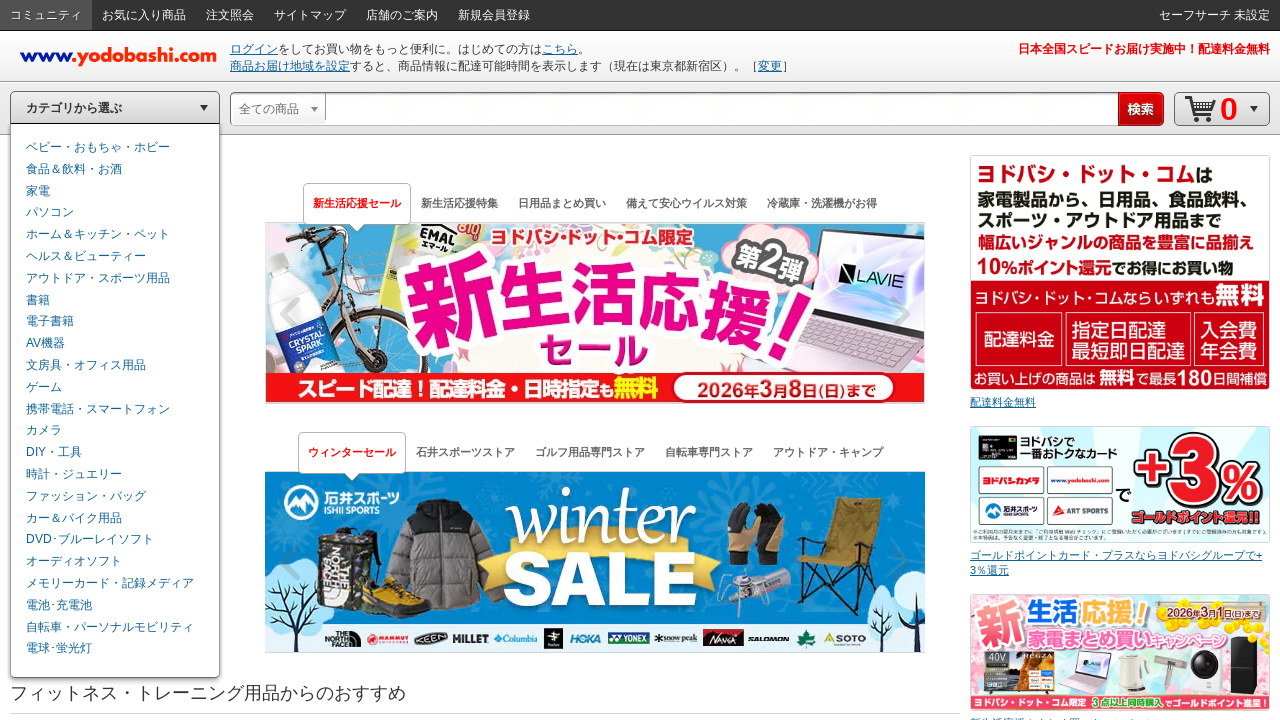

Cleared the search input field on #getJsonData
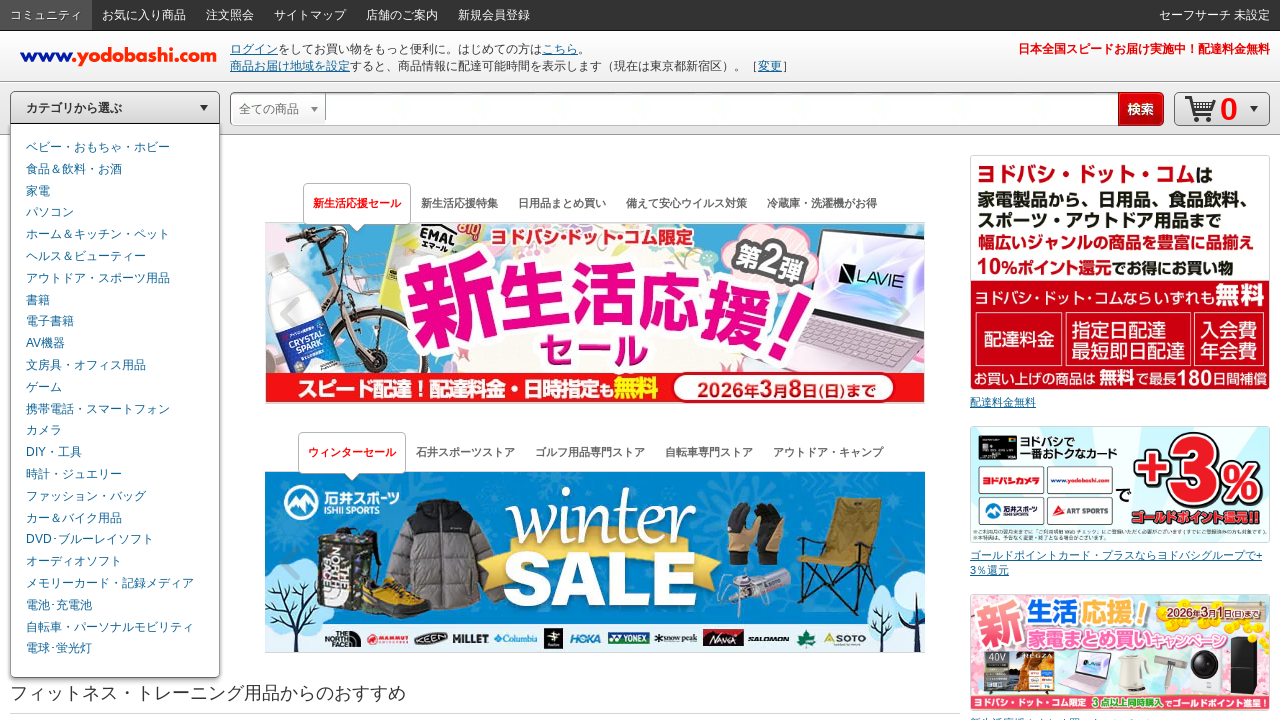

Entered model number 'Sony WH-1000XM4' in search field on #getJsonData
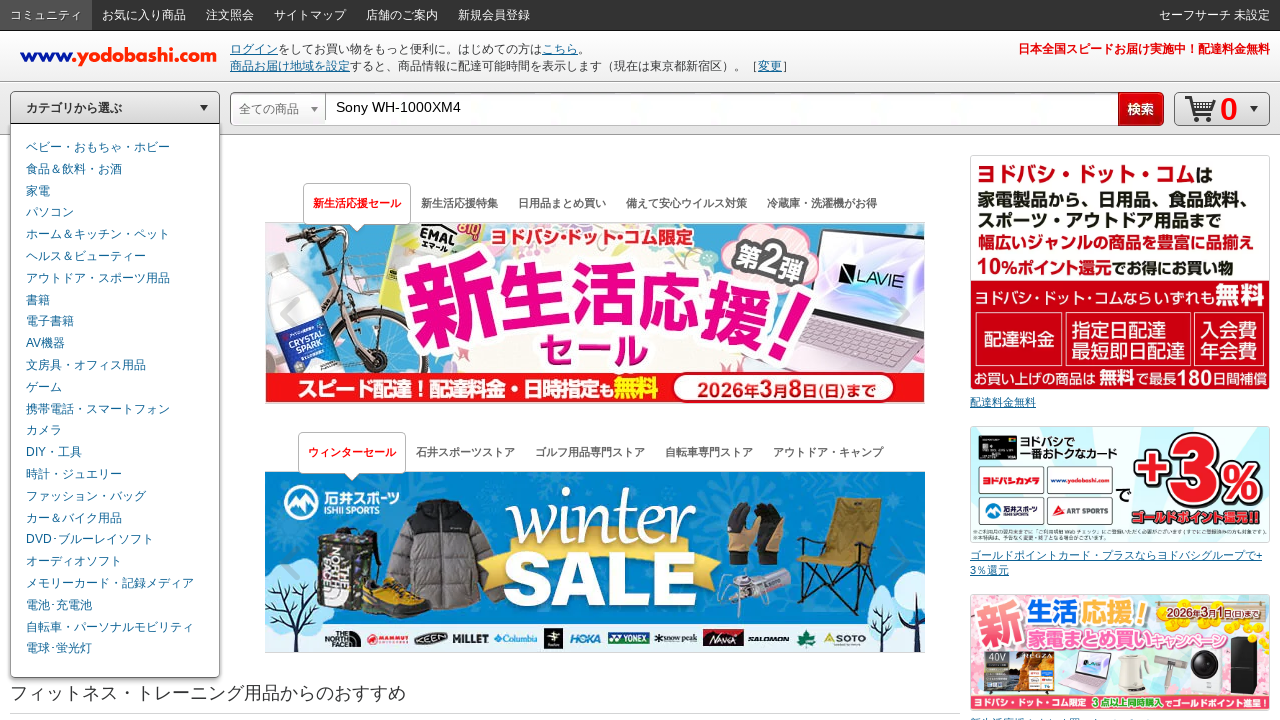

Clicked the search button to initiate product search at (1141, 109) on #js_keywordSearchBtn
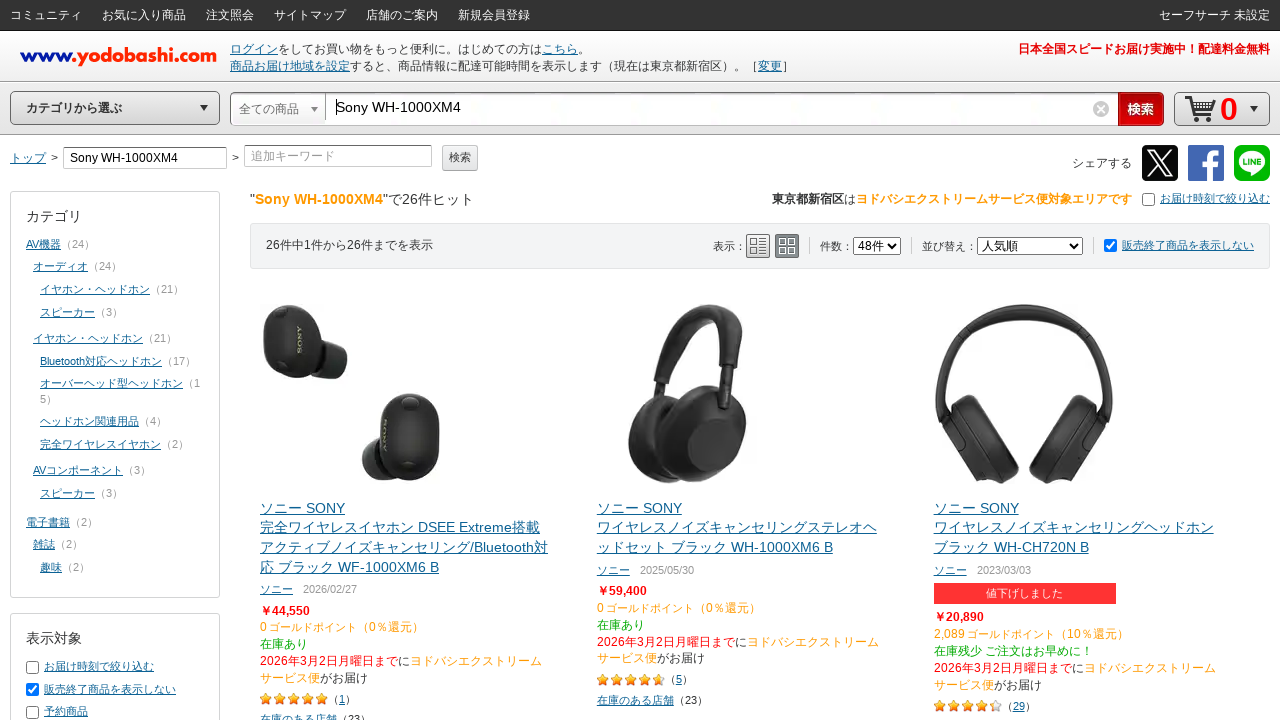

Search results loaded and product names became visible
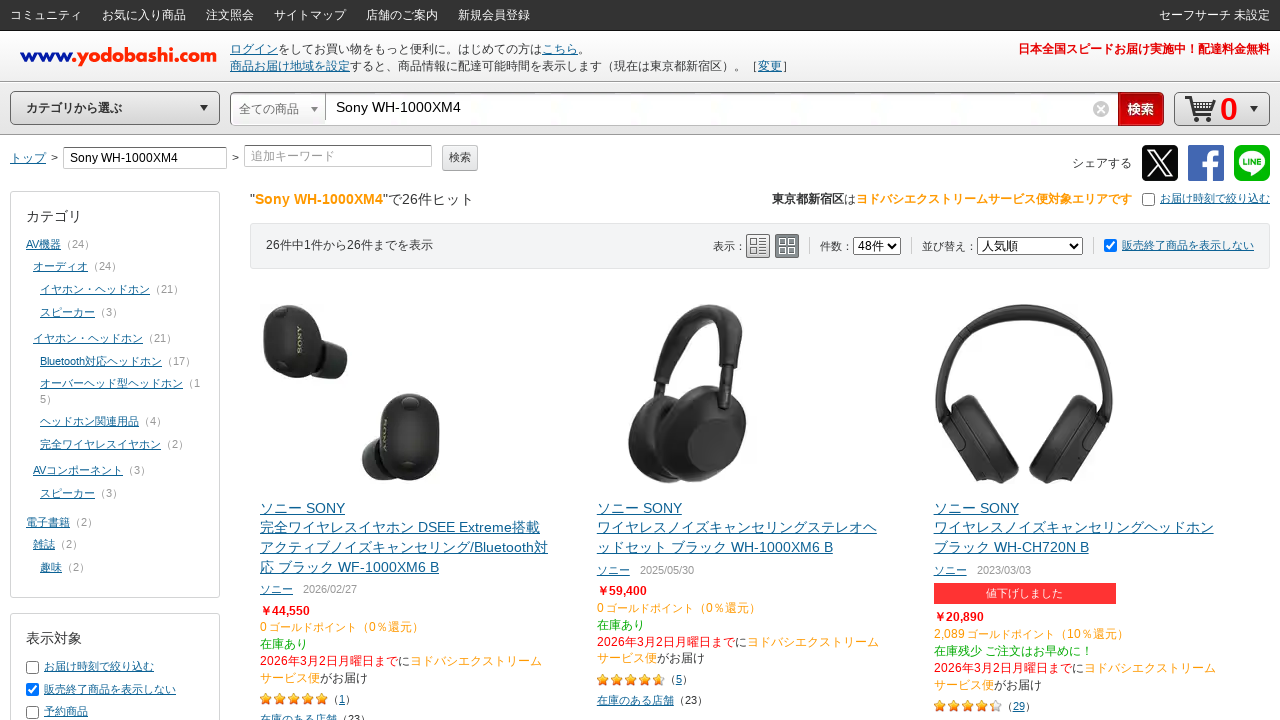

Product information section appeared, confirming search results are displayed
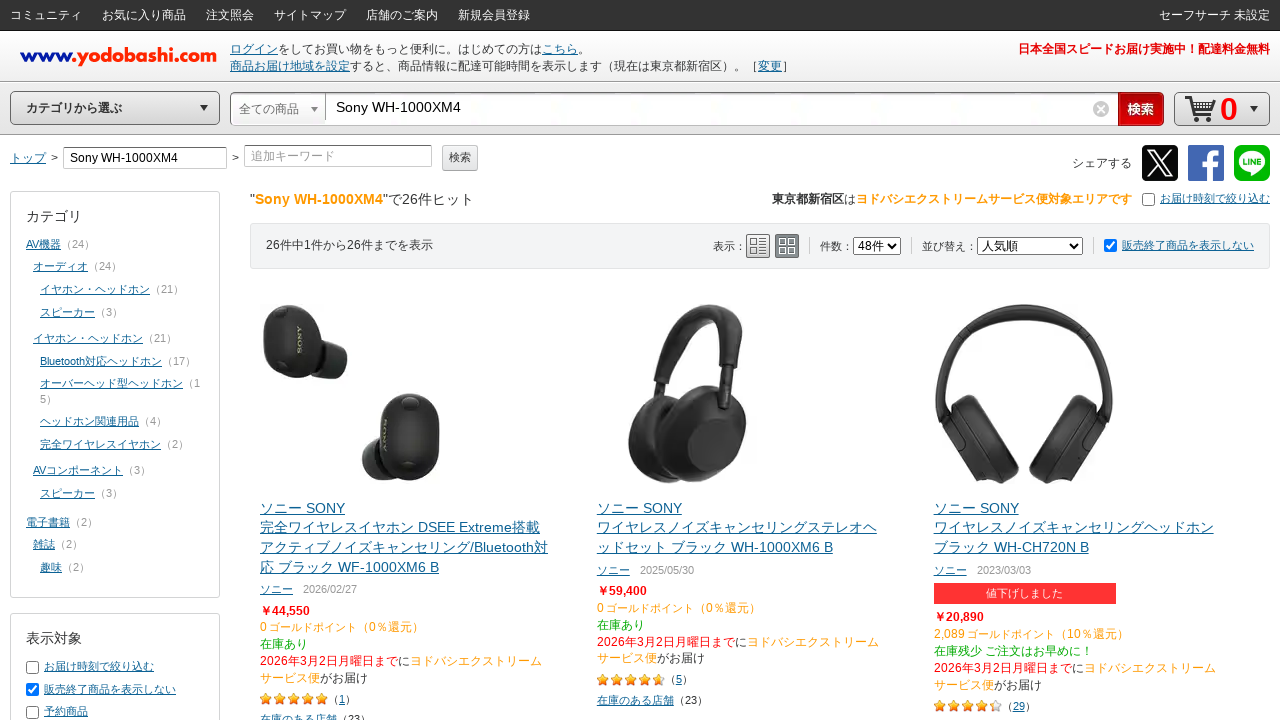

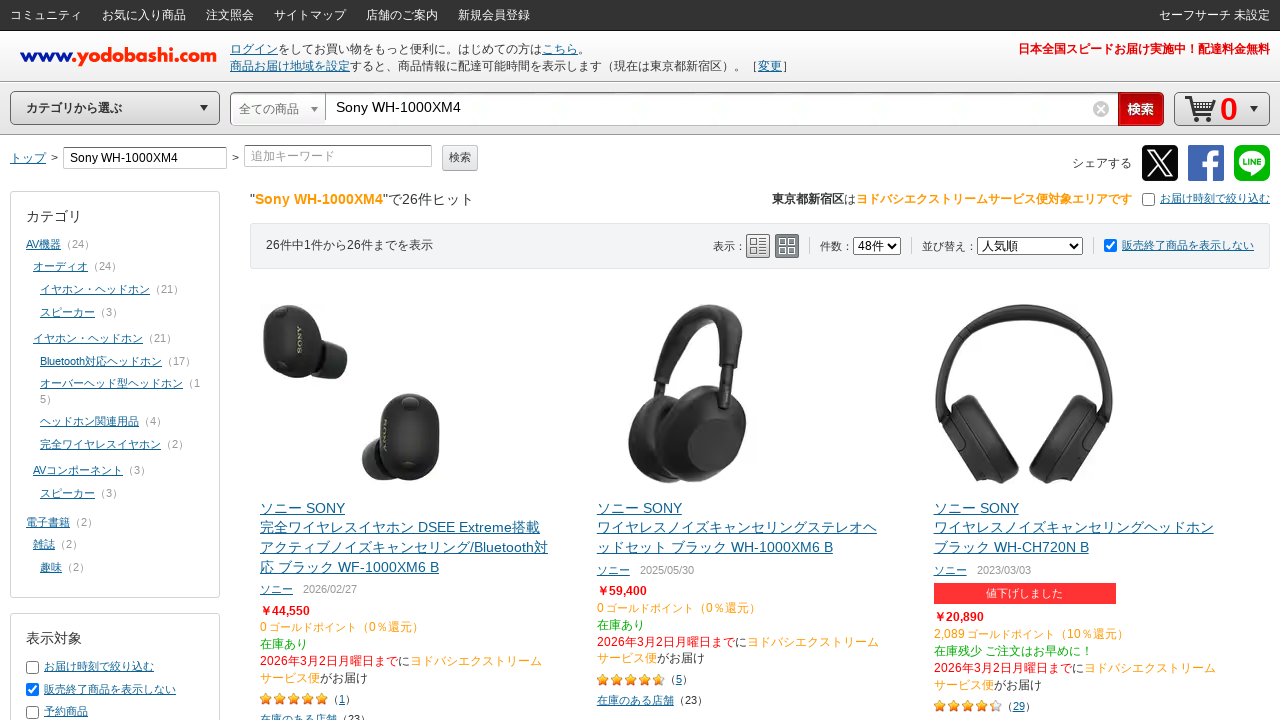